Tests autocomplete dropdown functionality by typing a partial search term and navigating through suggestions using arrow keys to select "United Kingdom (UK)"

Starting URL: http://qaclickacademy.com/practice.php

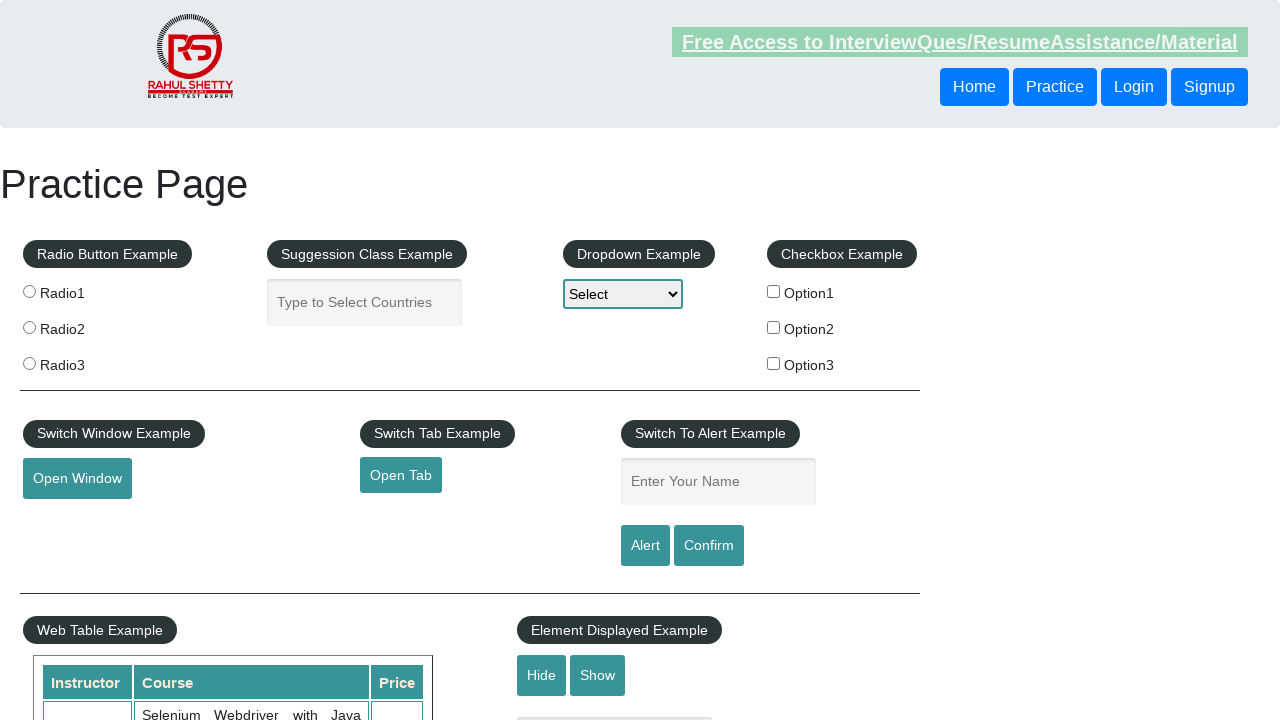

Set viewport size to 1280x1024
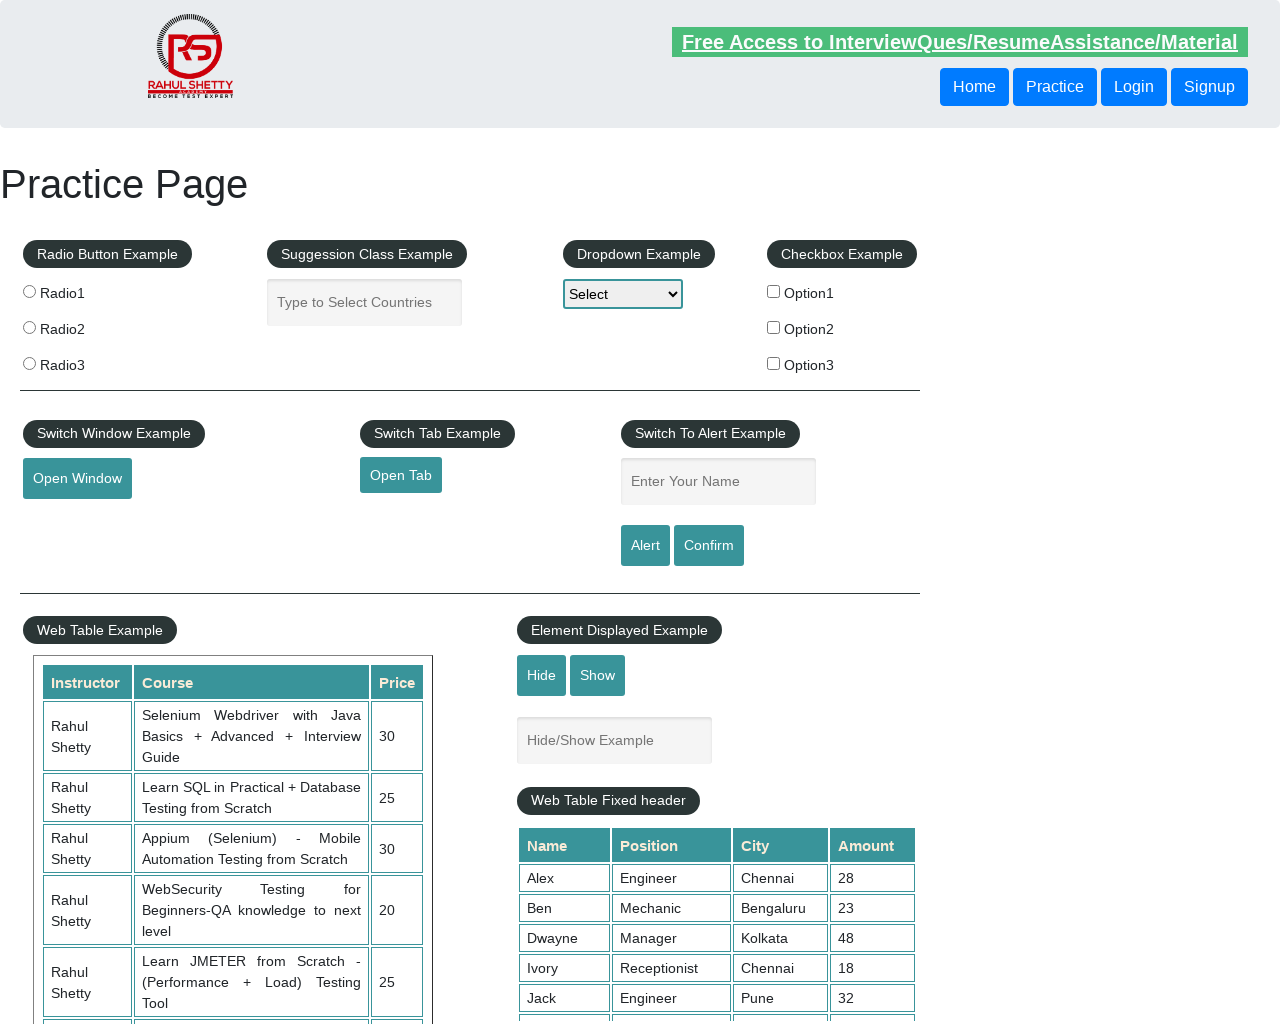

Typed 'uni' in autocomplete field on #autocomplete
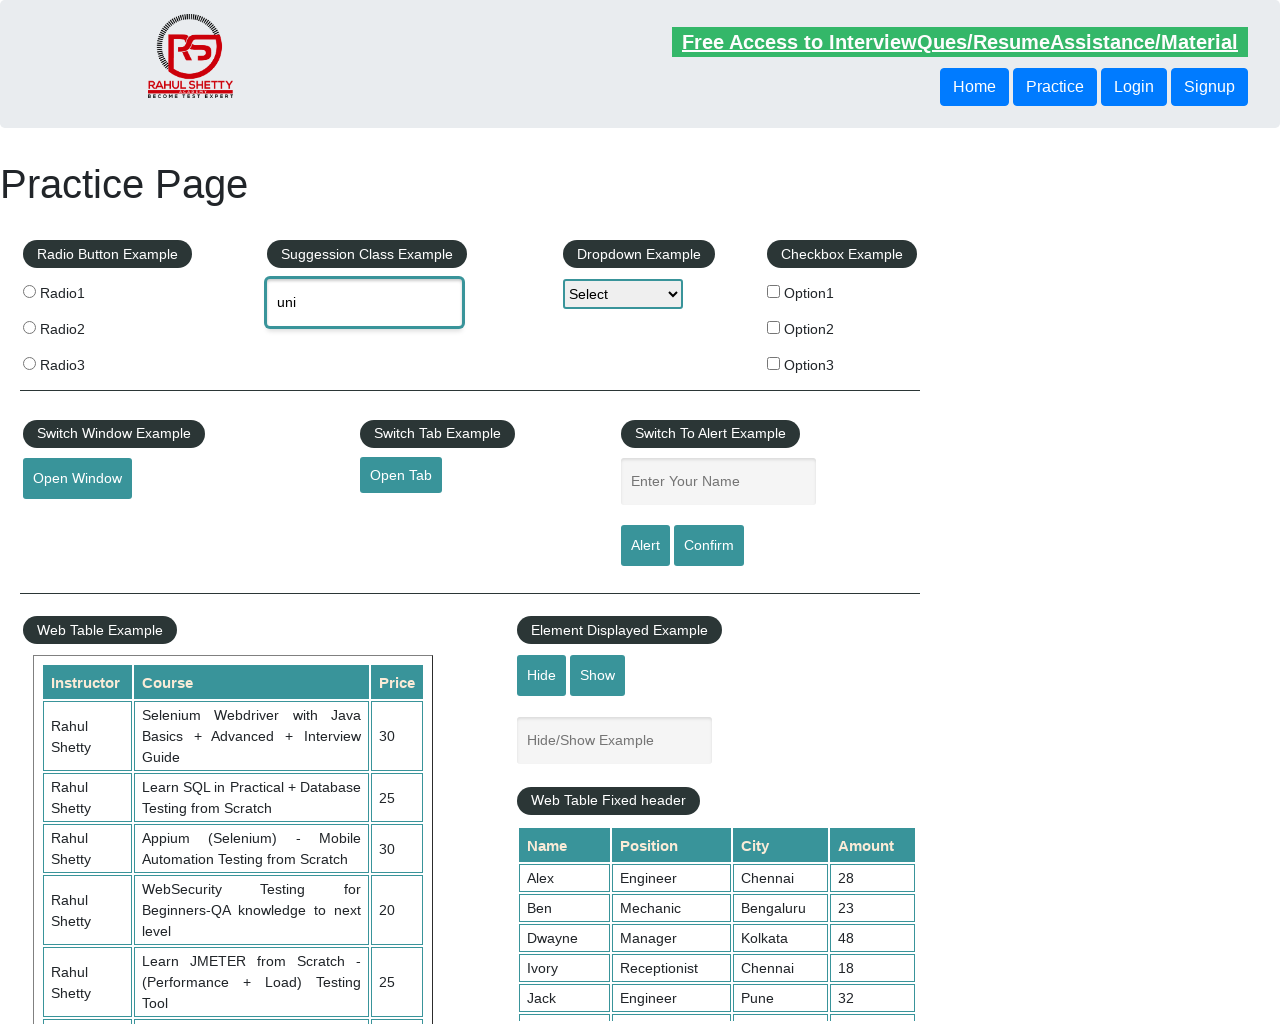

Waited 2 seconds for autocomplete suggestions to load
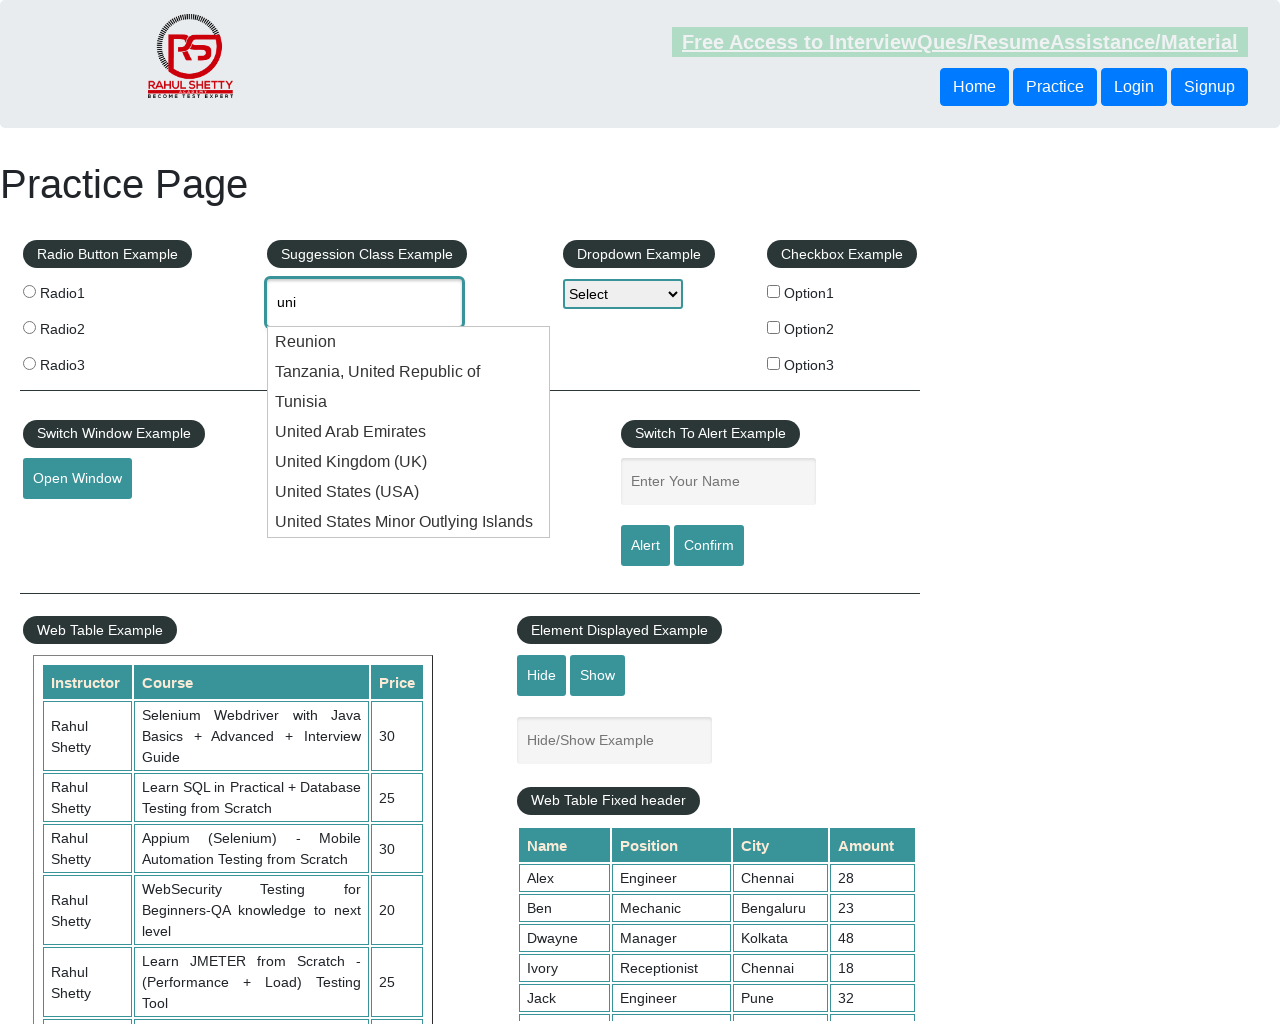

Pressed ArrowDown to navigate autocomplete suggestions (attempt 1/20) on #autocomplete
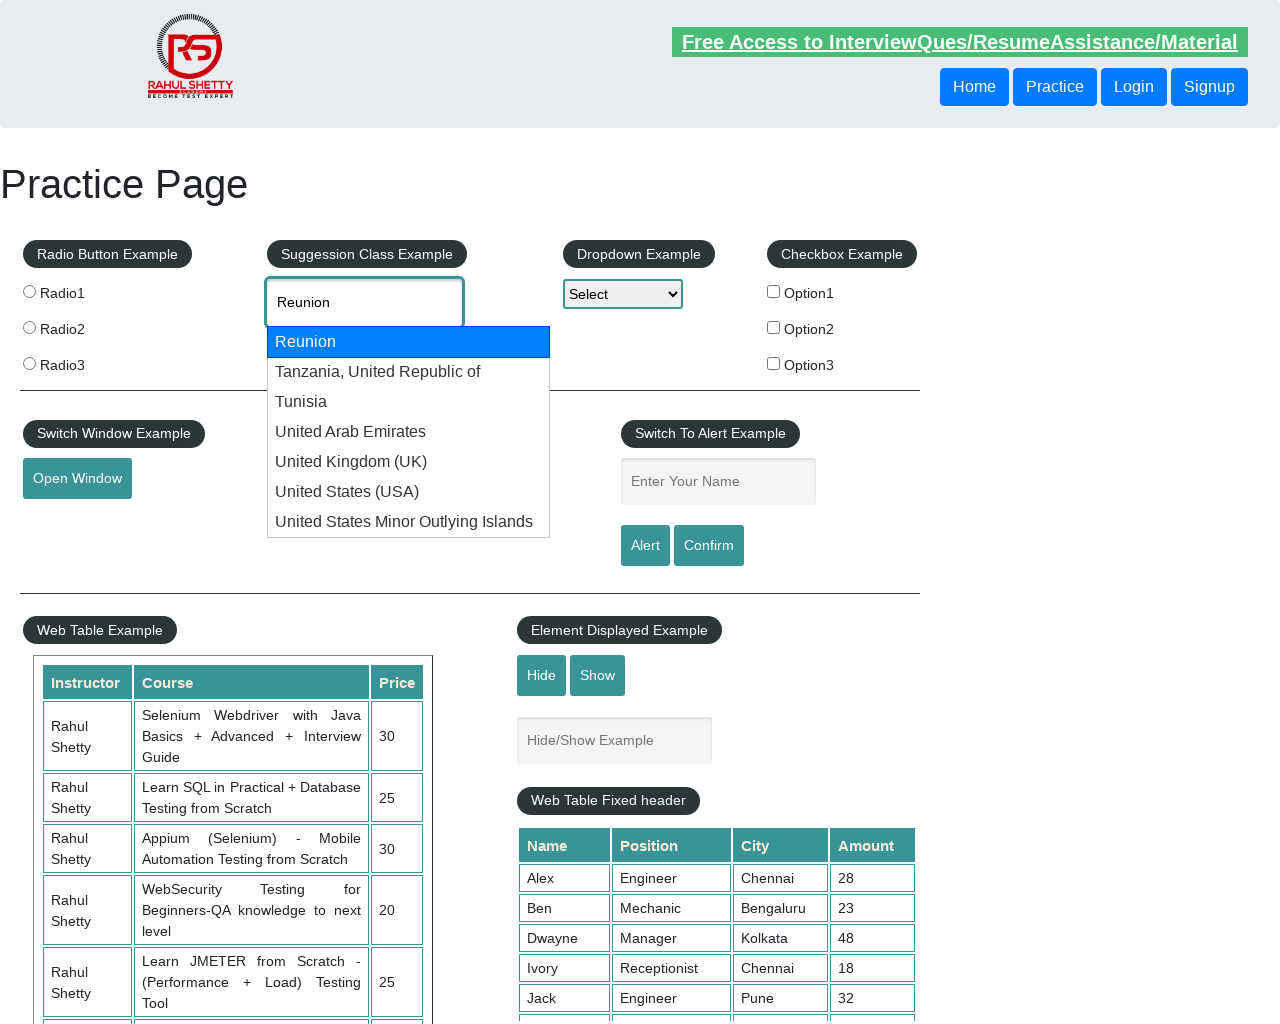

Retrieved current autocomplete value: 'Reunion'
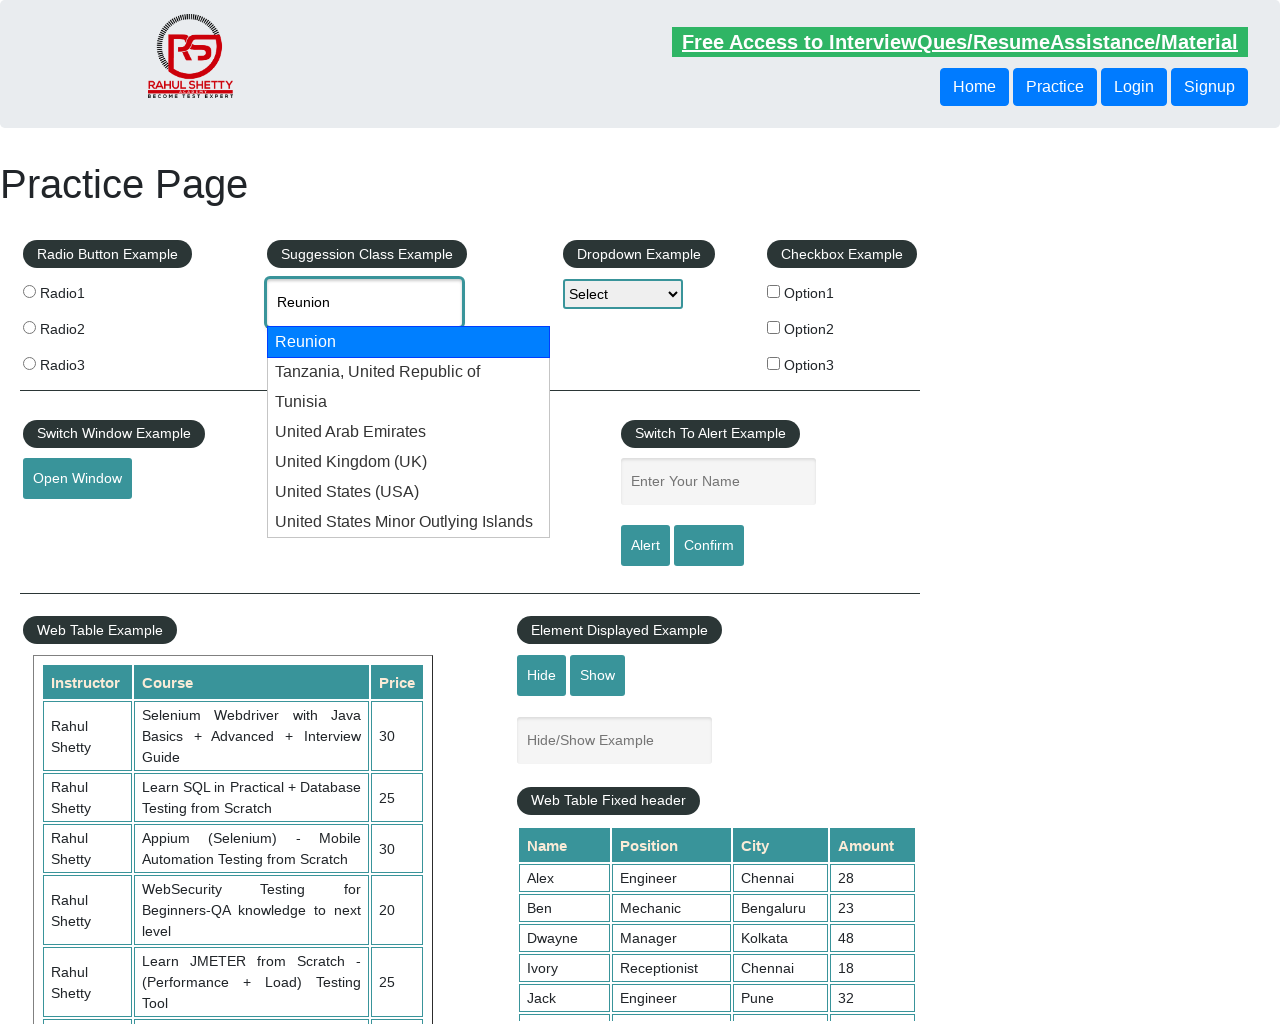

Pressed ArrowDown to navigate autocomplete suggestions (attempt 2/20) on #autocomplete
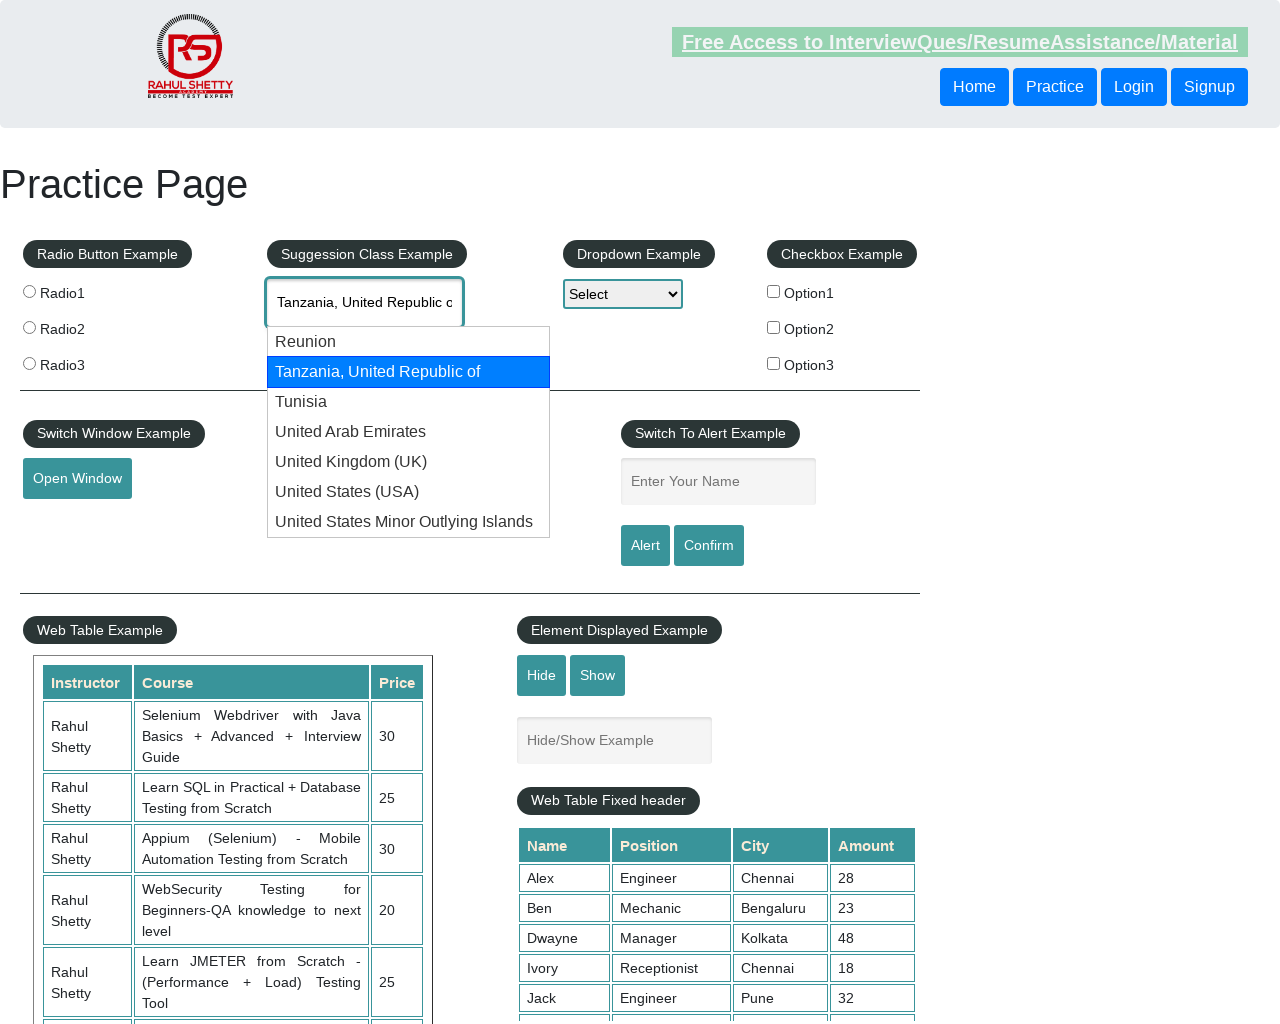

Retrieved current autocomplete value: 'Tanzania, United Republic of'
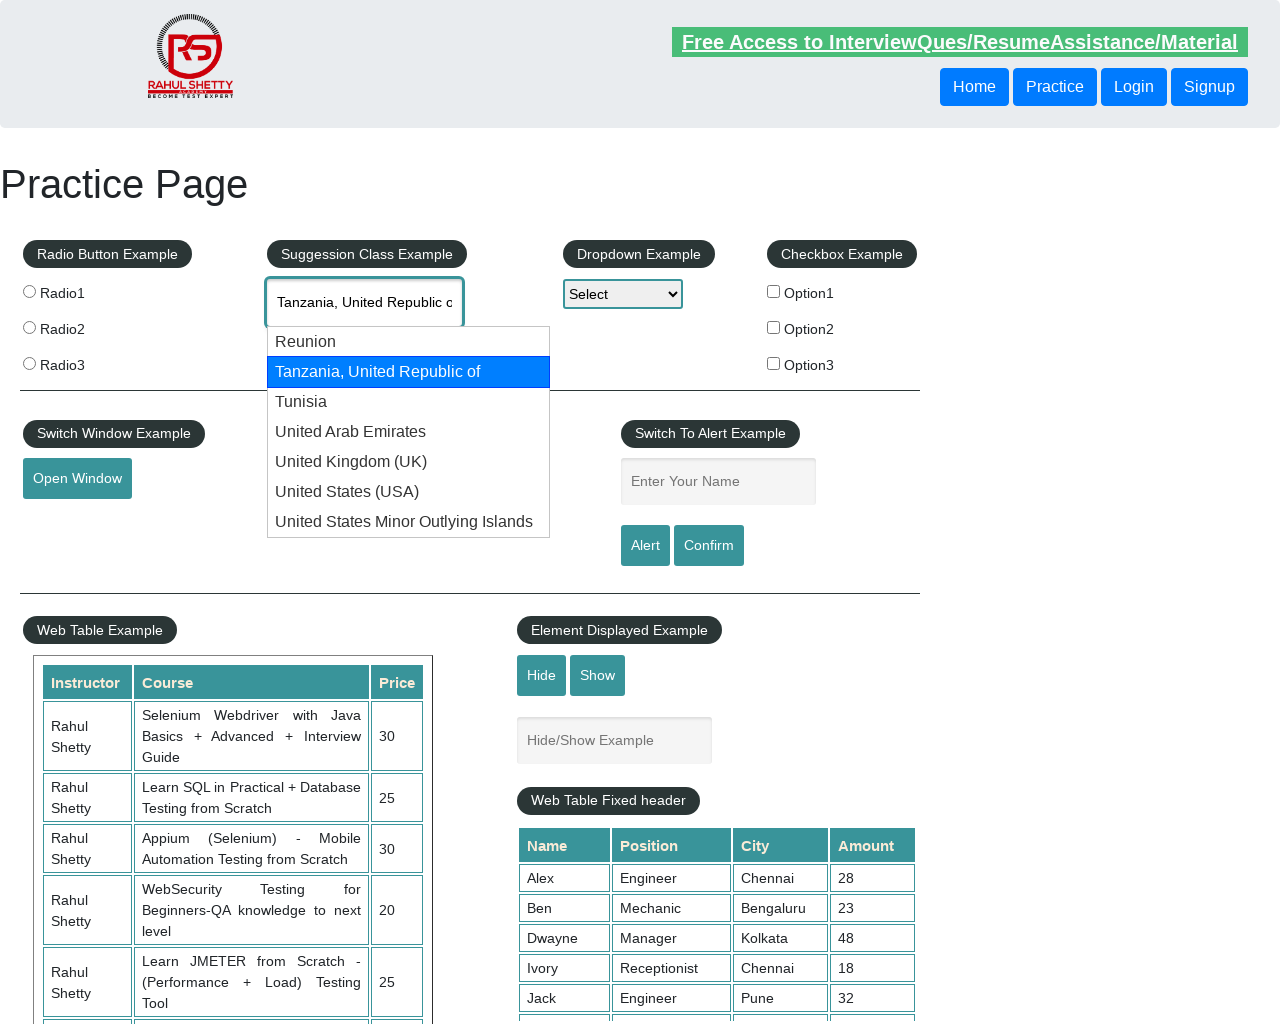

Pressed ArrowDown to navigate autocomplete suggestions (attempt 3/20) on #autocomplete
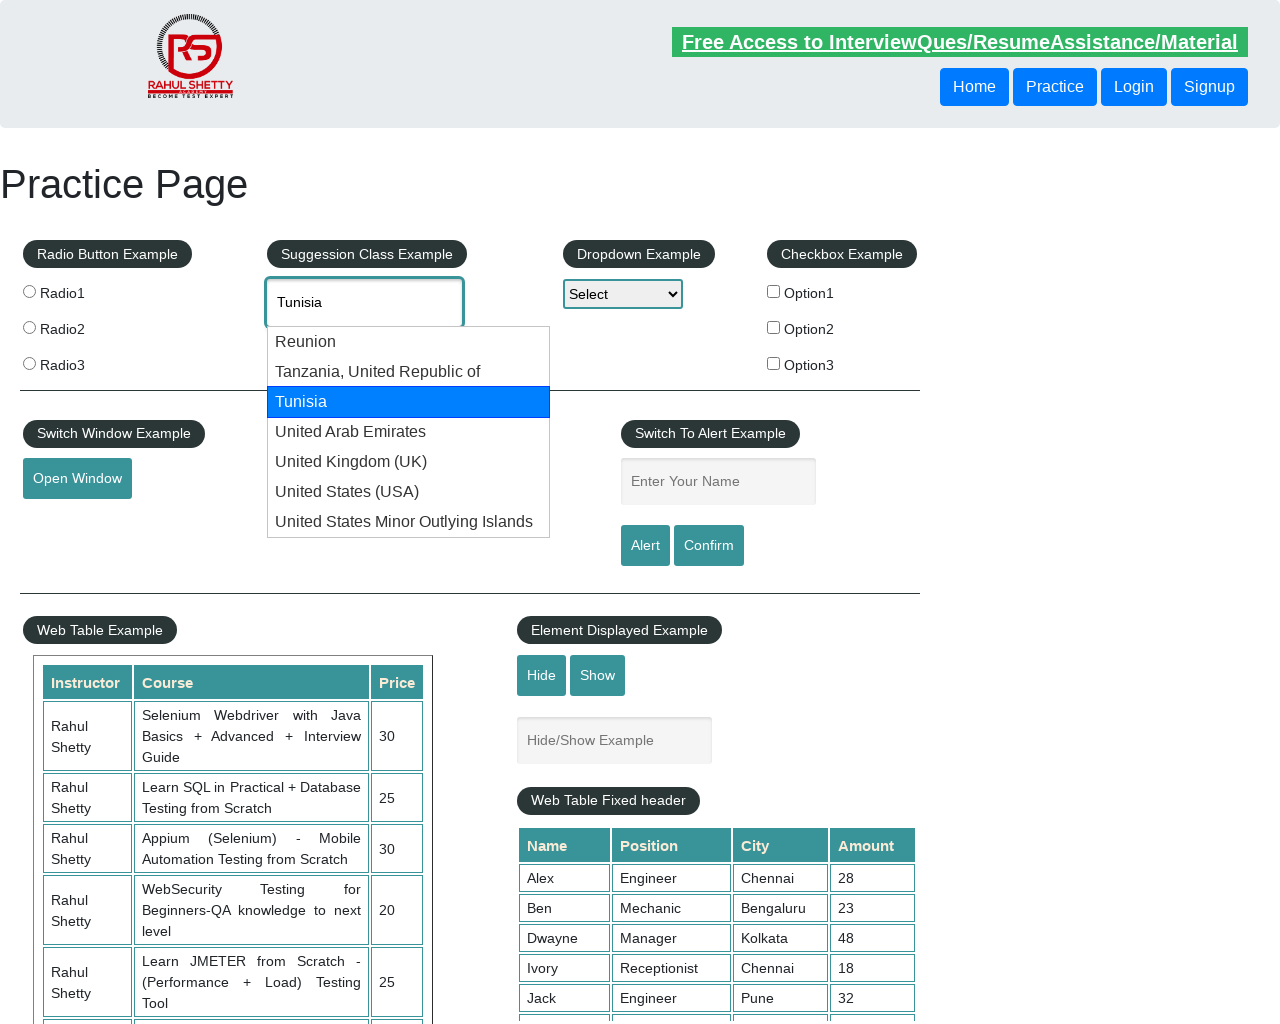

Retrieved current autocomplete value: 'Tunisia'
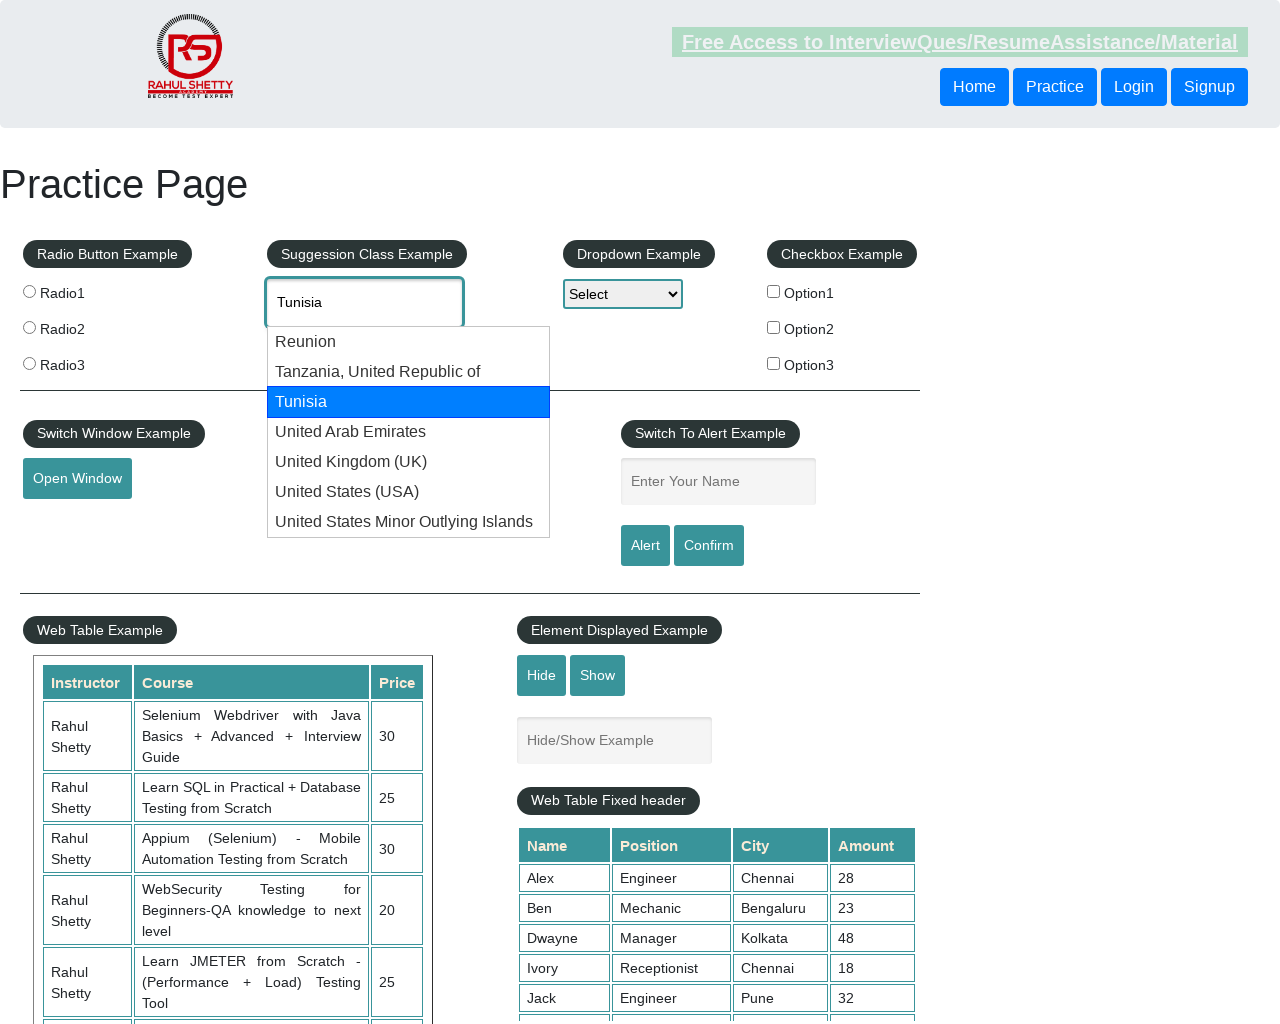

Pressed ArrowDown to navigate autocomplete suggestions (attempt 4/20) on #autocomplete
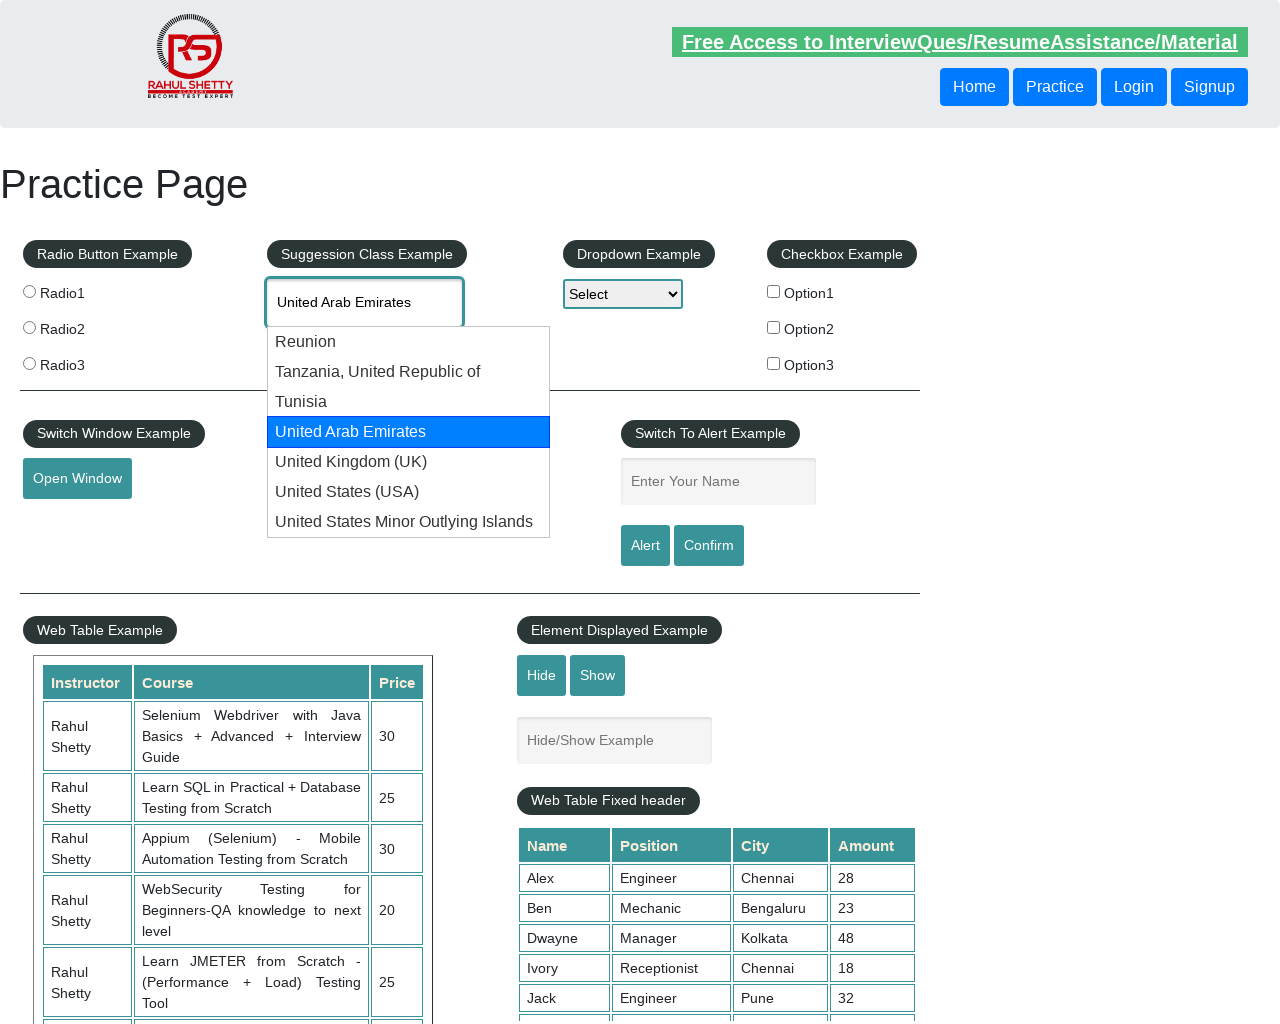

Retrieved current autocomplete value: 'United Arab Emirates'
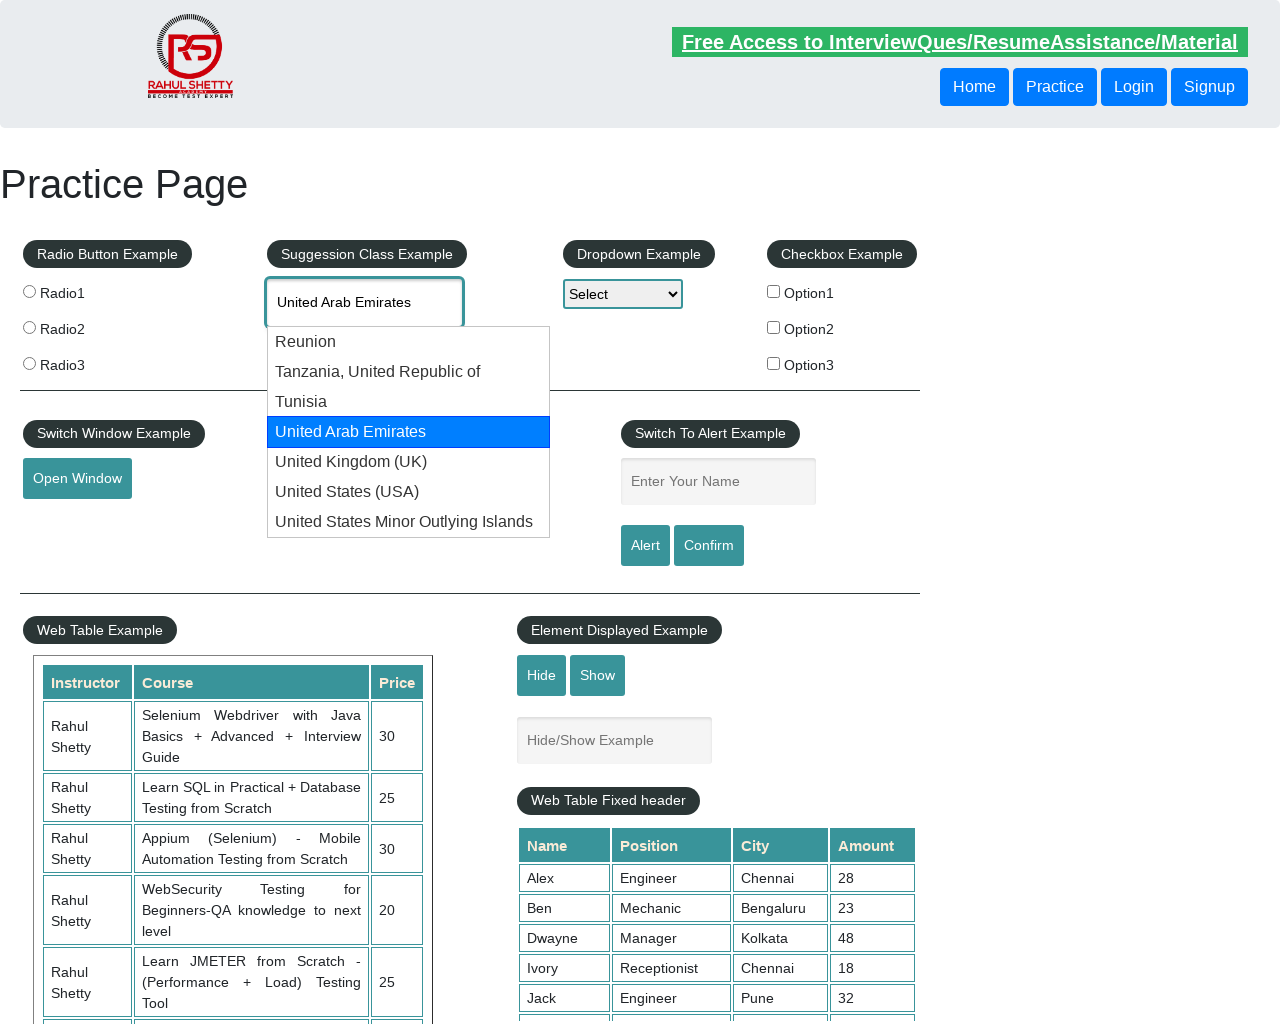

Pressed ArrowDown to navigate autocomplete suggestions (attempt 5/20) on #autocomplete
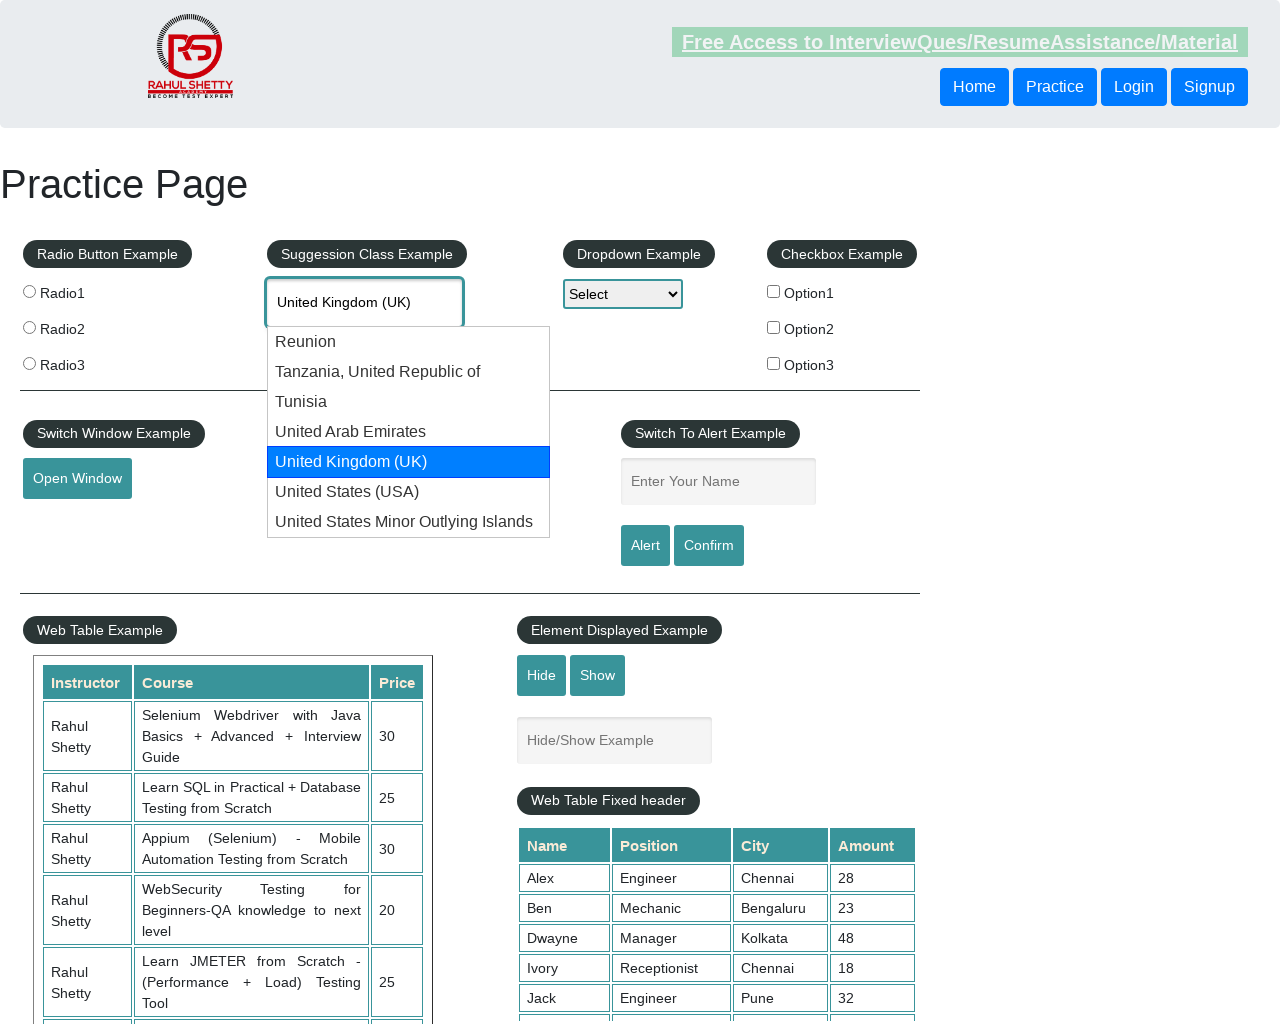

Retrieved current autocomplete value: 'United Kingdom (UK)'
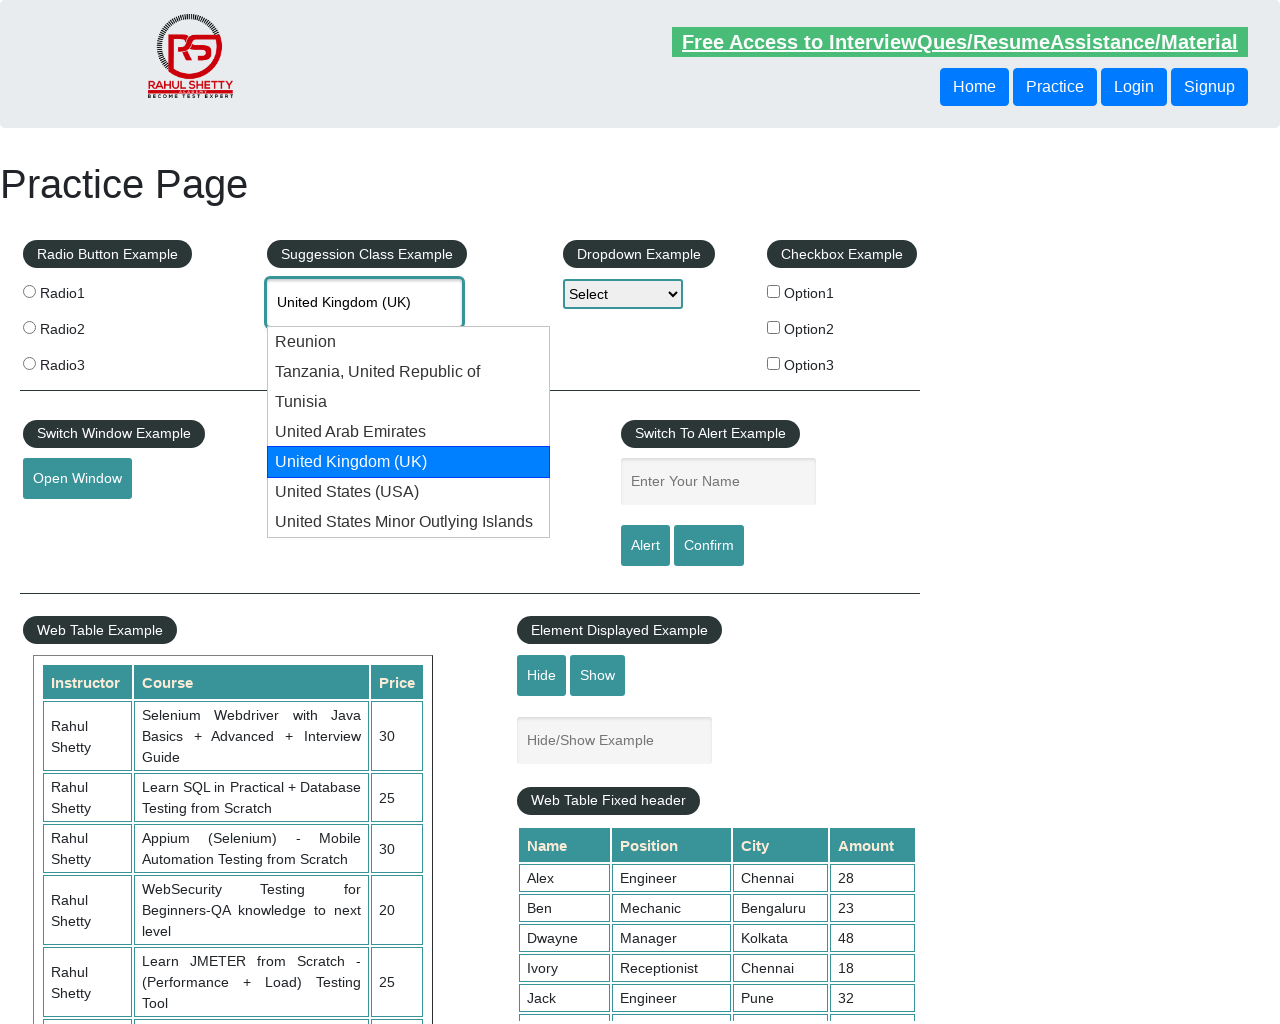

Pressed Enter to select 'United Kingdom (UK)' from autocomplete dropdown on #autocomplete
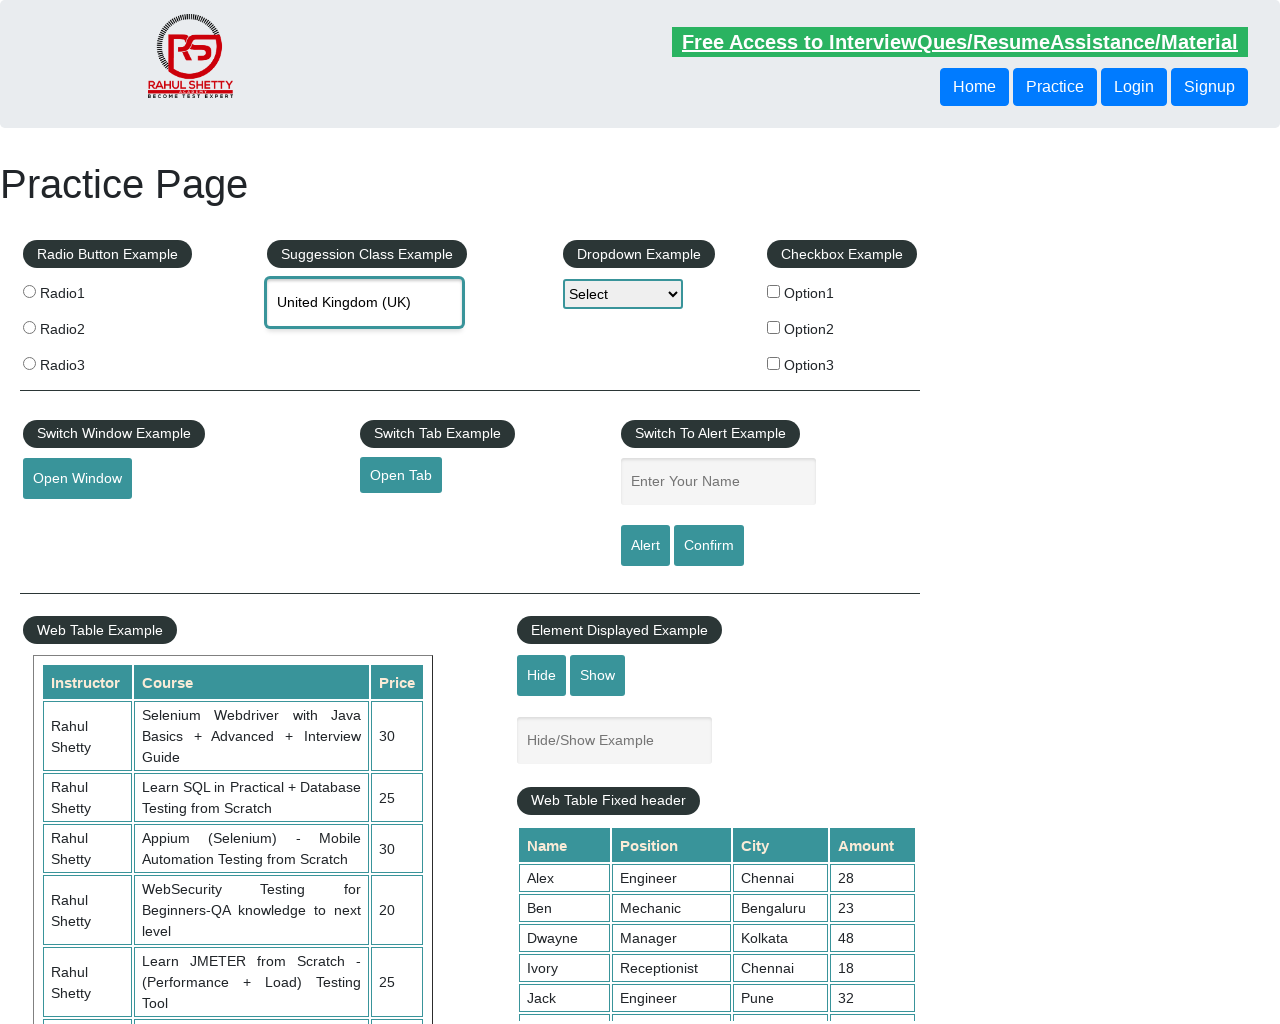

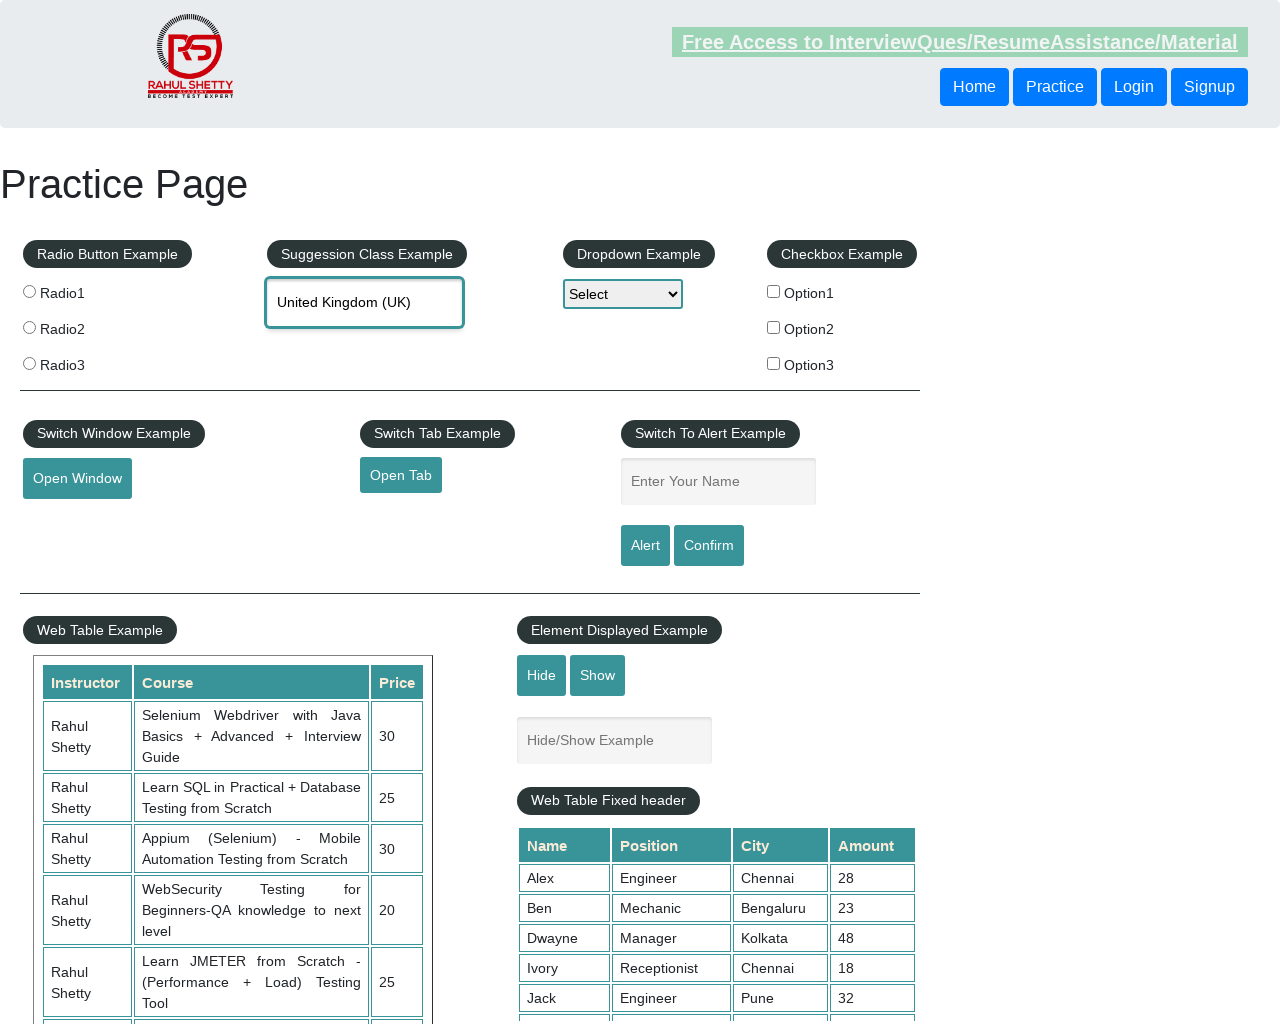